Tests file upload functionality by selecting a file and clicking the upload button

Starting URL: https://the-internet.herokuapp.com/upload

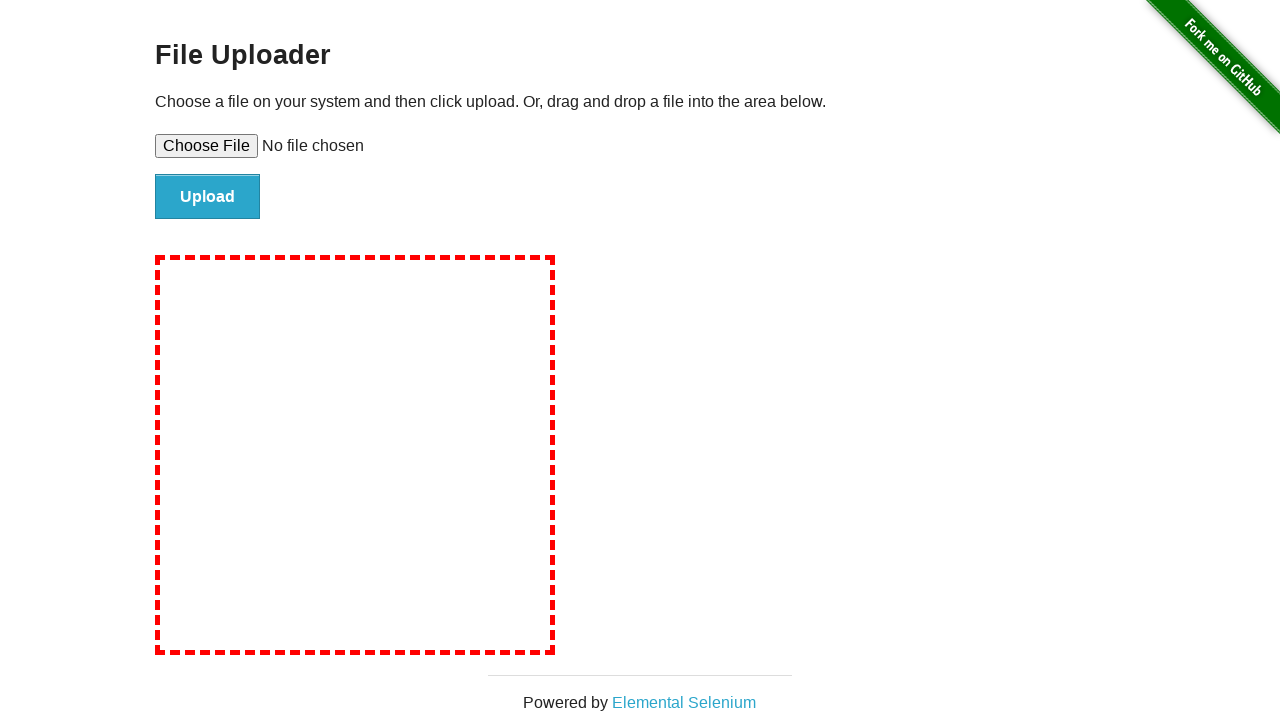

Selected test file (test-file.png) for upload
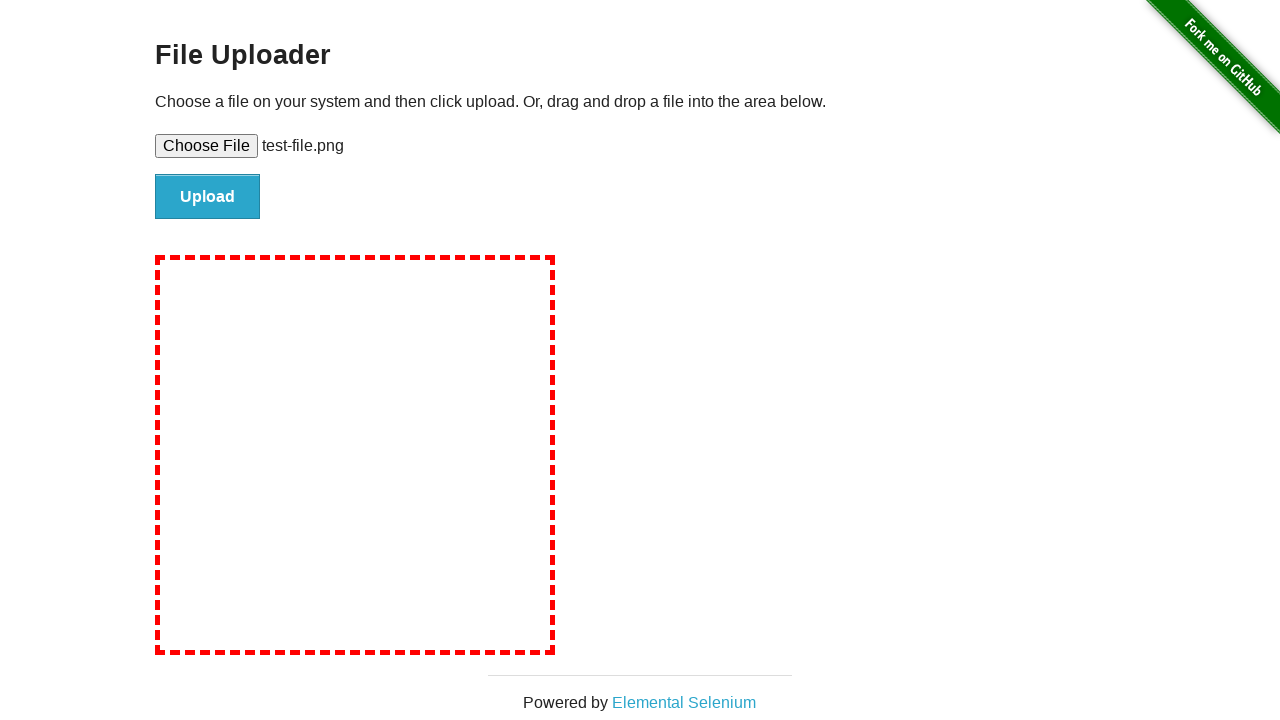

Clicked upload button to submit file at (208, 197) on #file-submit
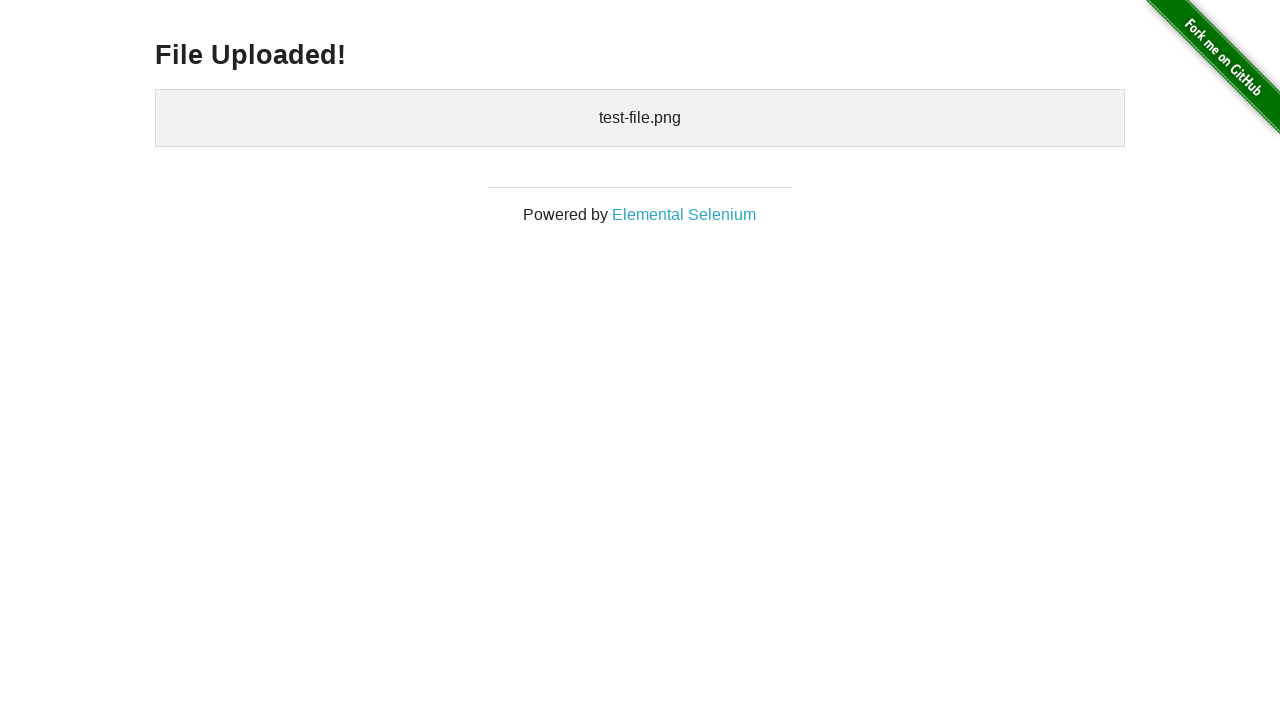

Waited for upload completion and network to be idle
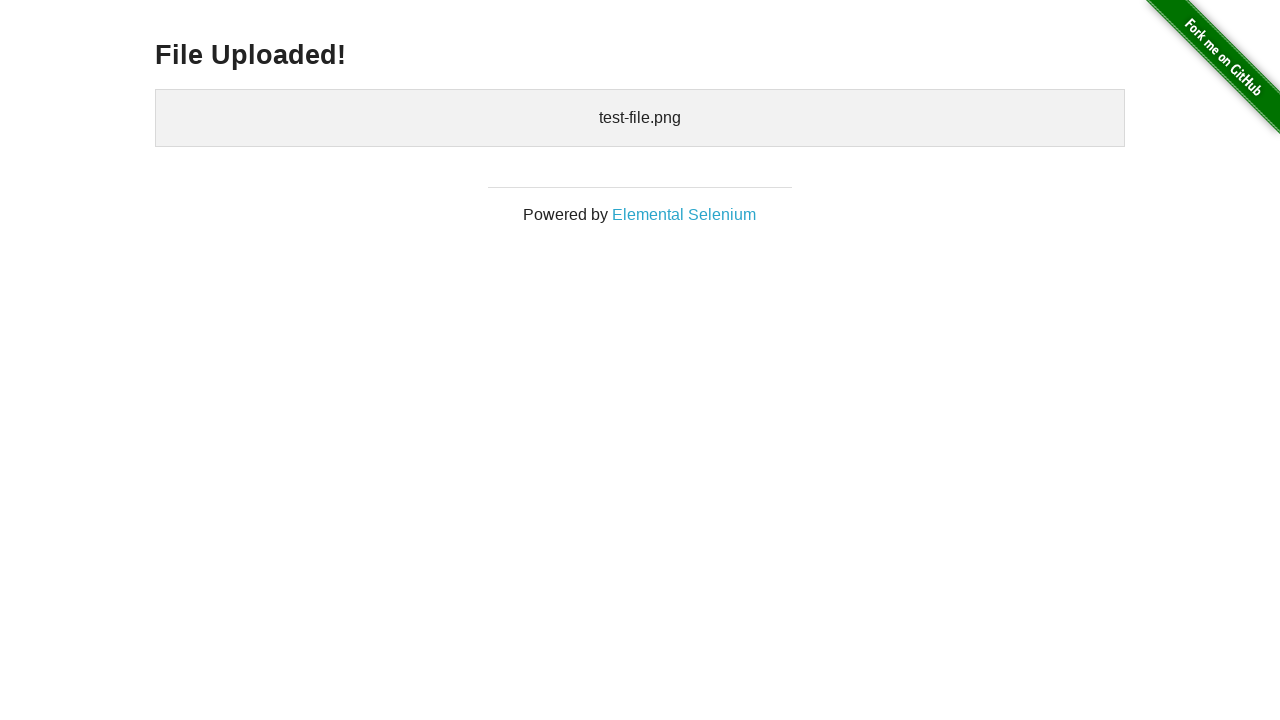

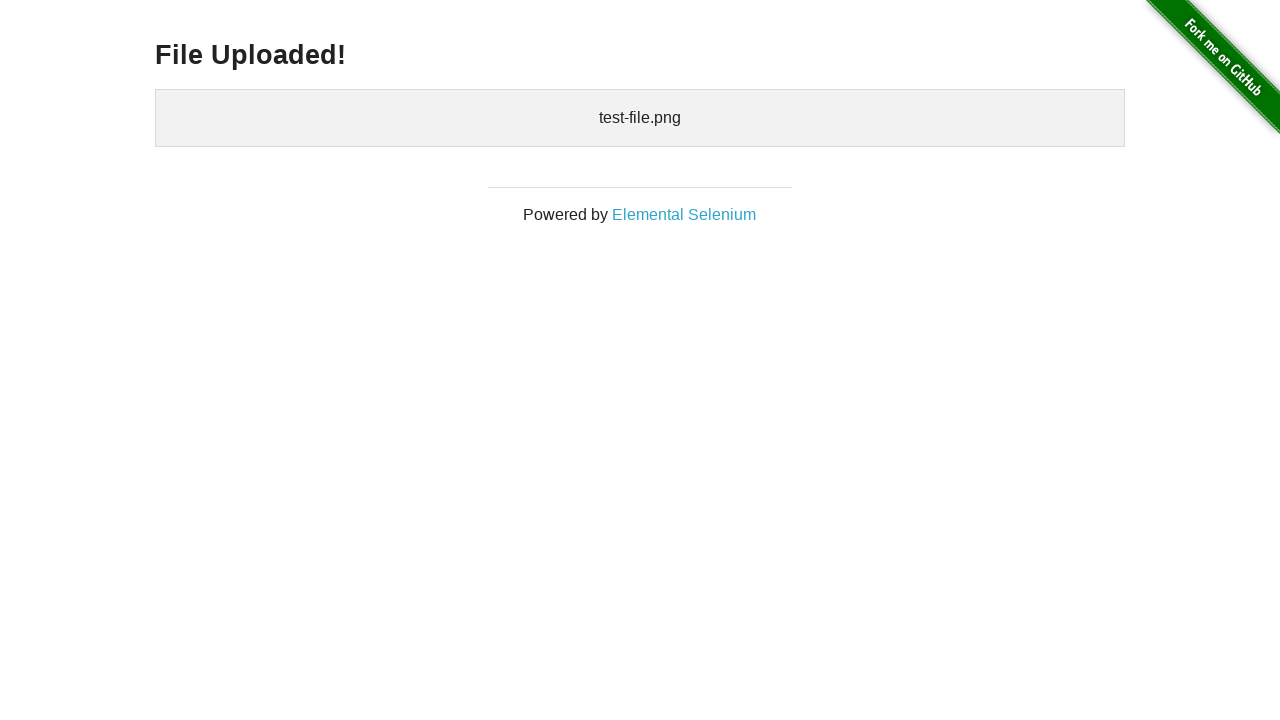